Tests table sorting on the second table which has helpful class attributes, clicking the Due column header to sort in ascending order.

Starting URL: http://the-internet.herokuapp.com/tables

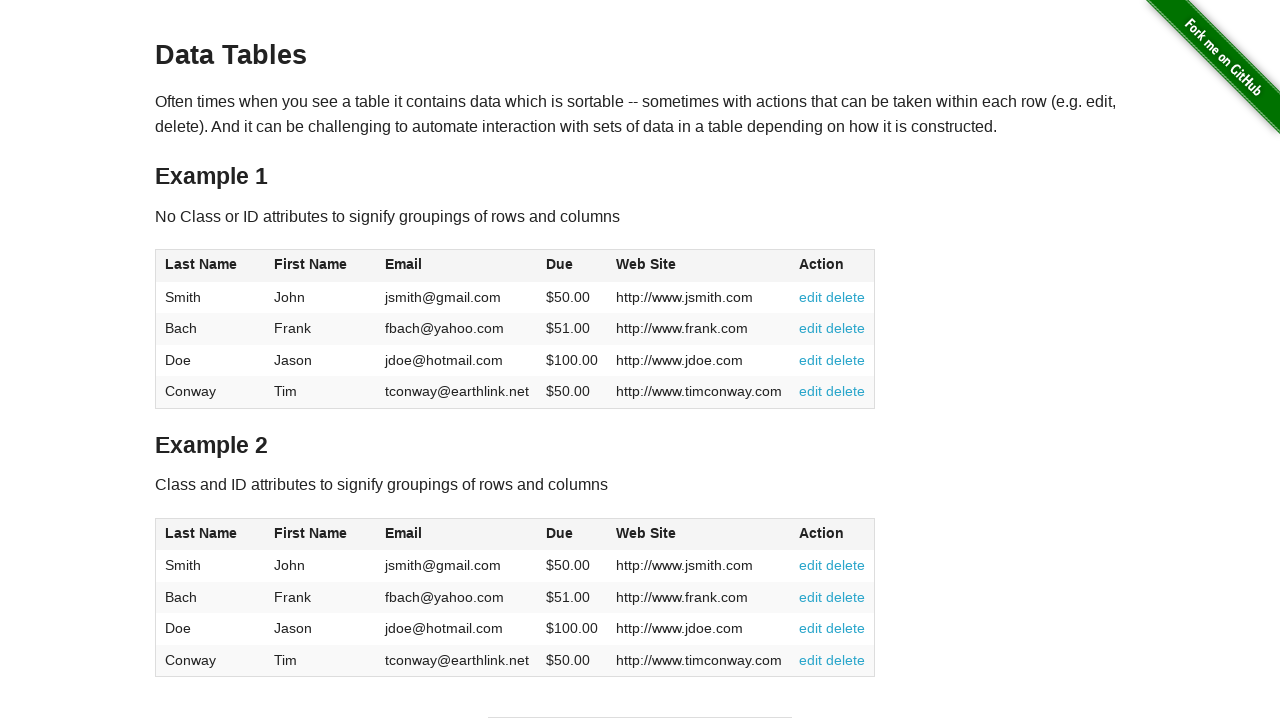

Navigated to the-internet.herokuapp.com/tables
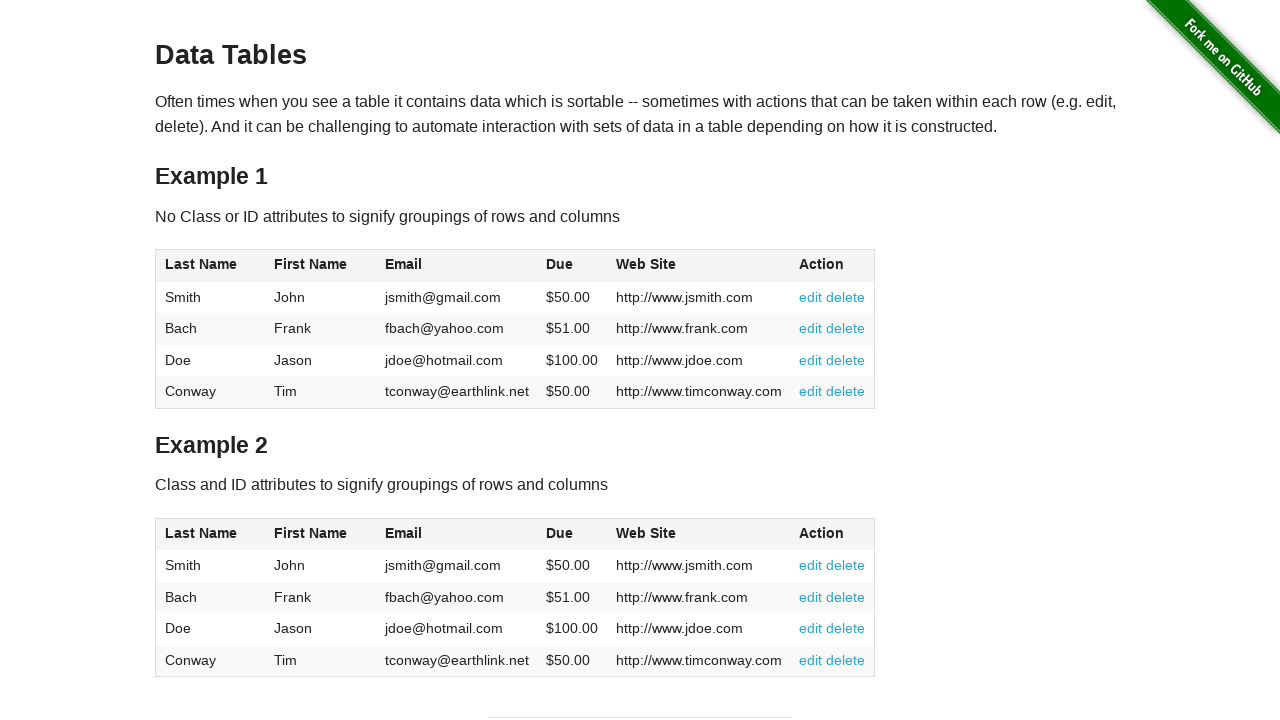

Clicked Due column header on table2 to sort in ascending order at (560, 533) on #table2 thead .dues
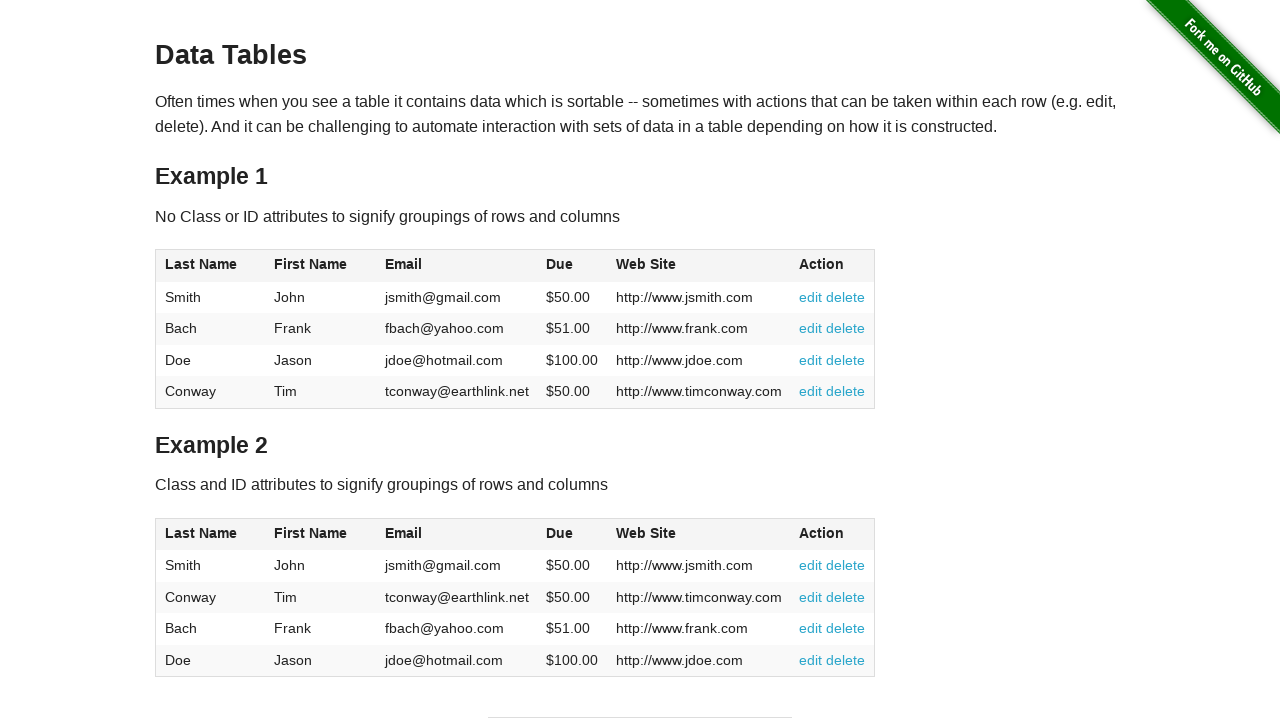

Table2 data loaded after sorting
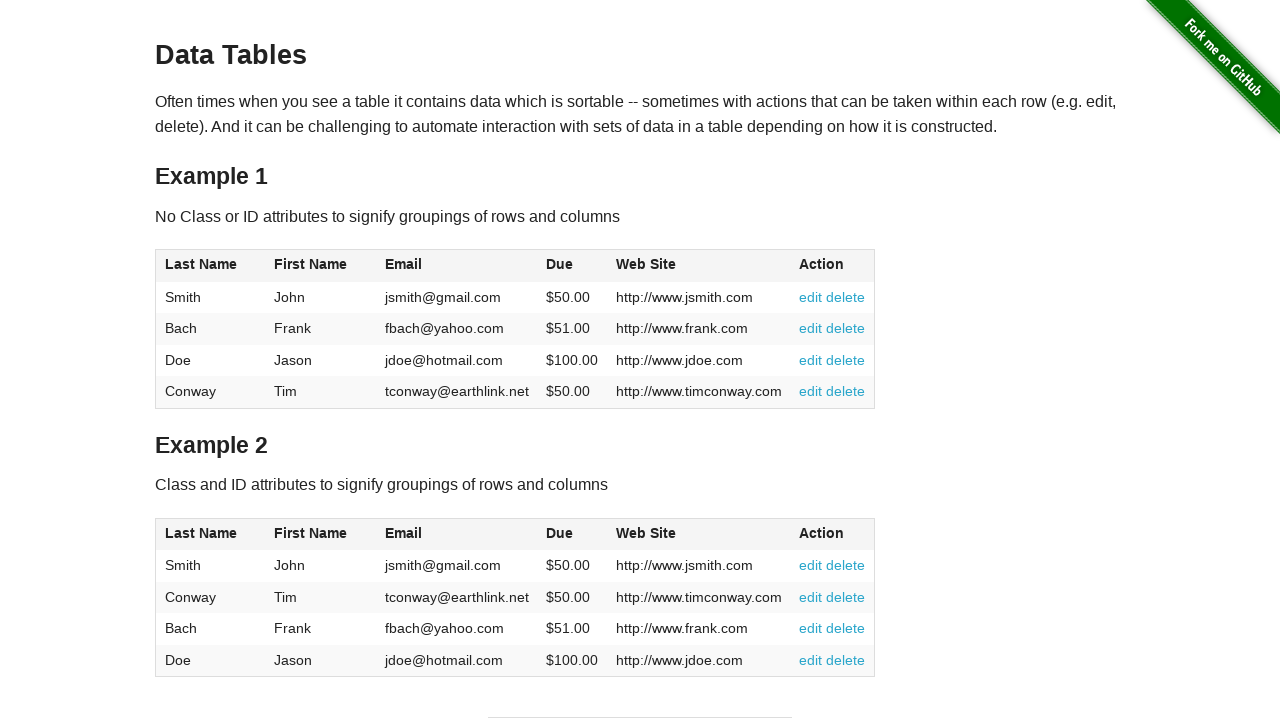

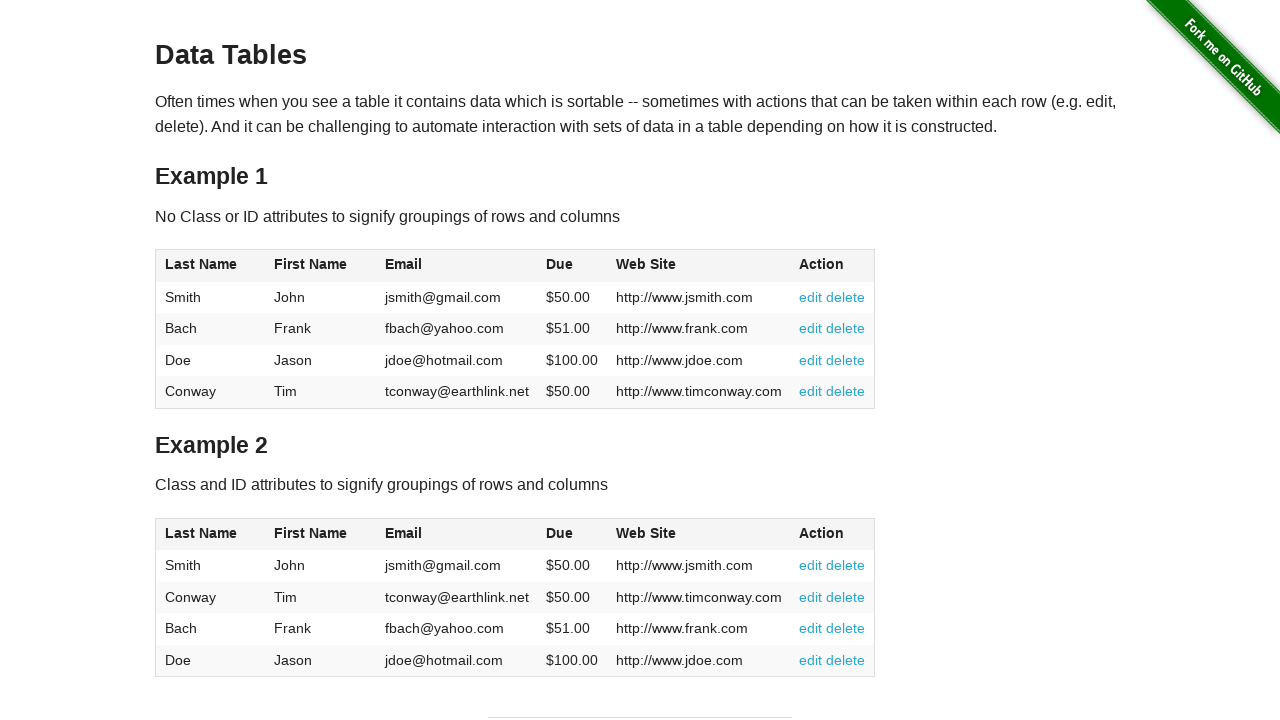